Navigates to GitHub and verifies the page title contains "GitHub"

Starting URL: https://github.com

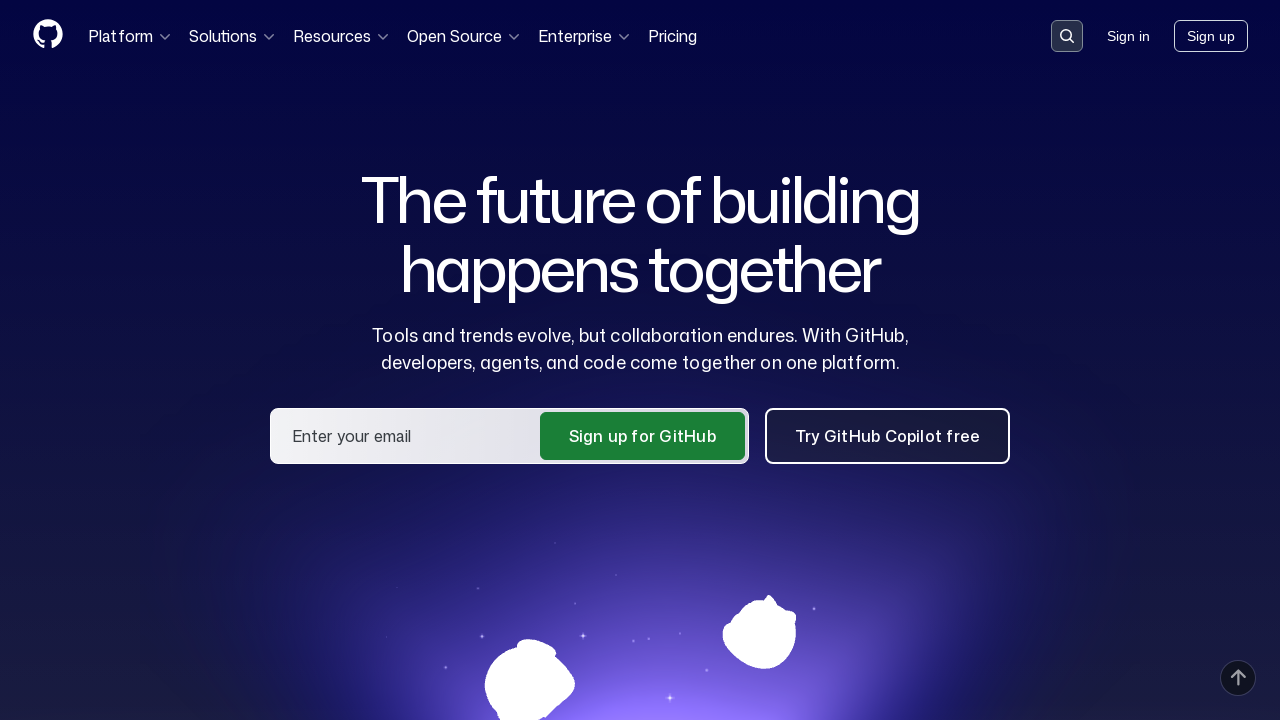

Navigated to https://github.com
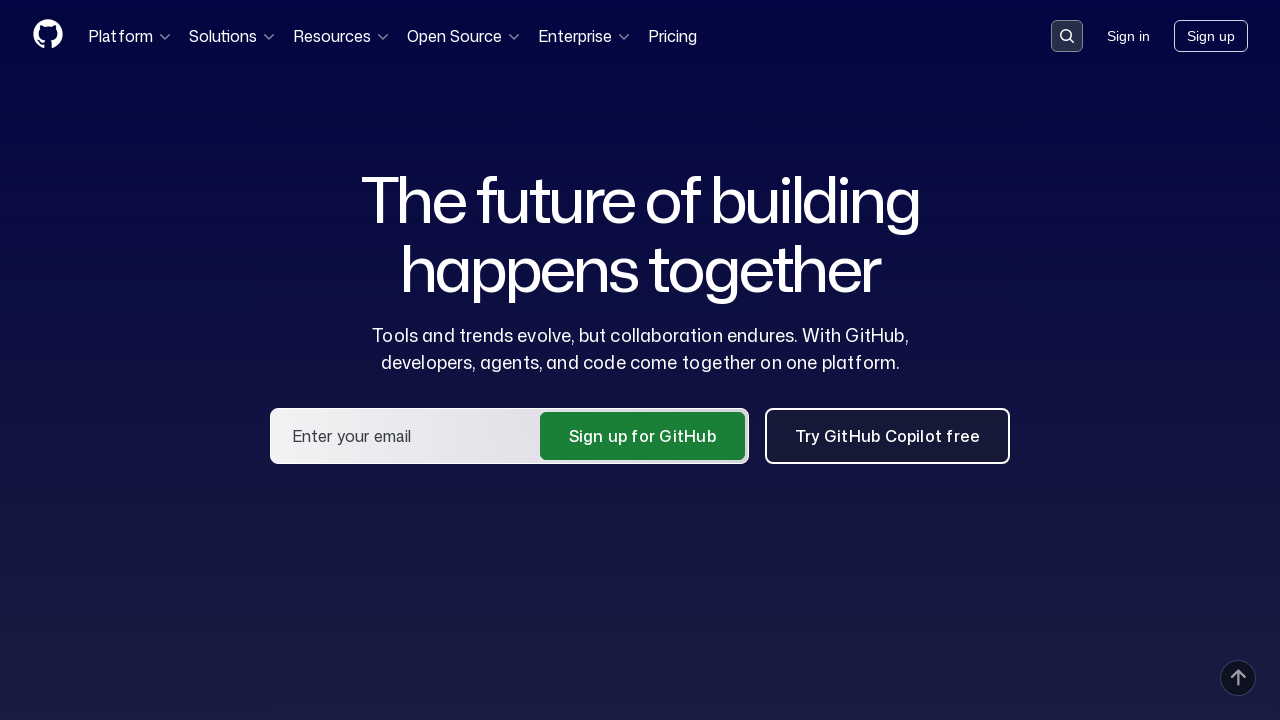

Page fully loaded (domcontentloaded)
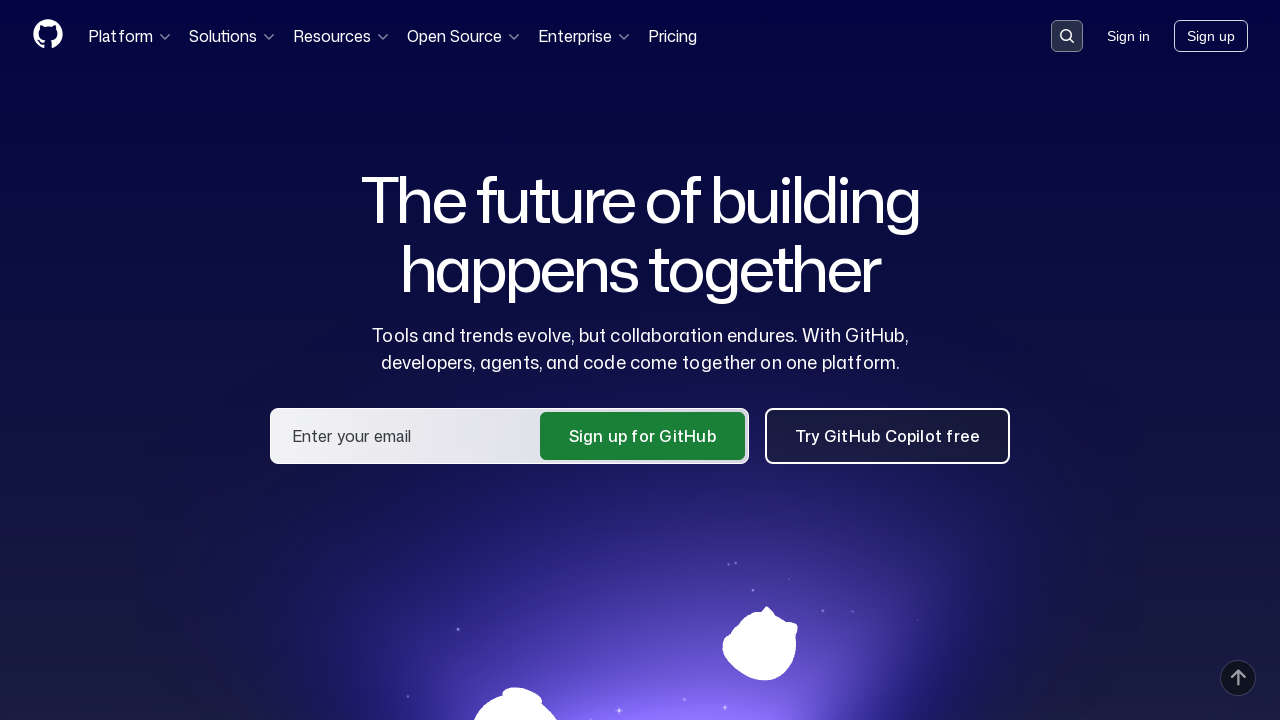

Verified page title contains 'GitHub'
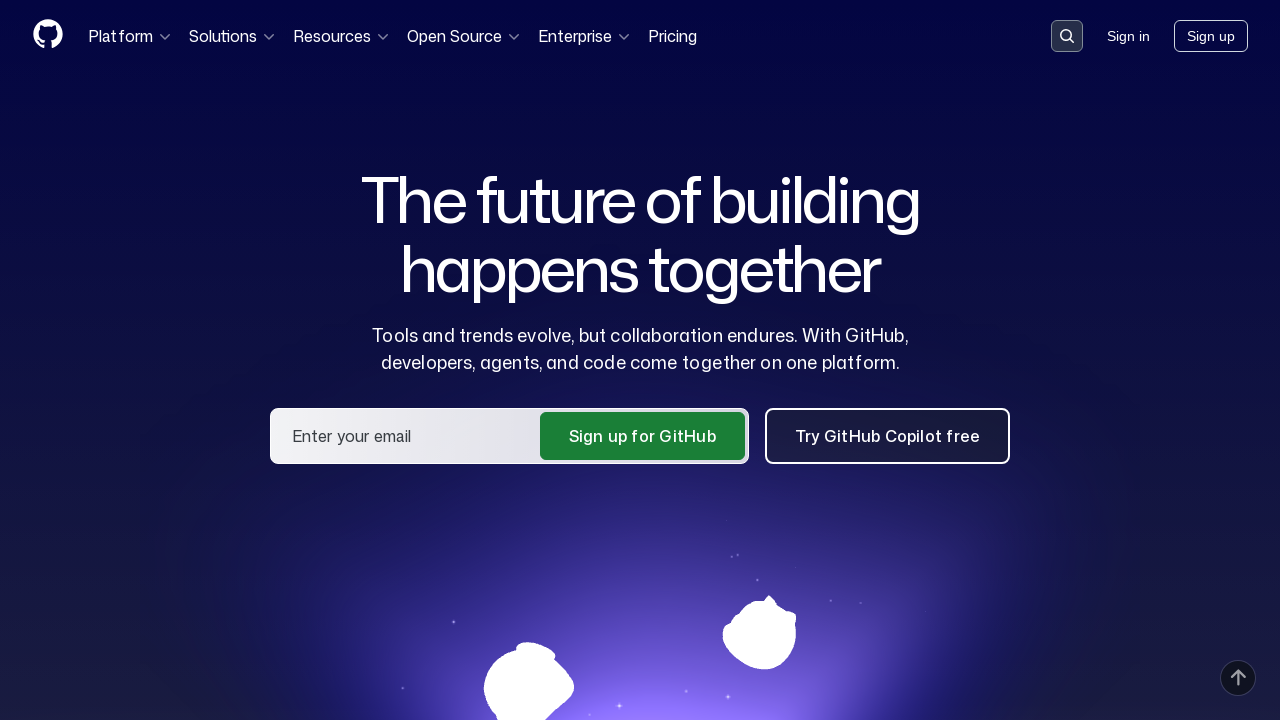

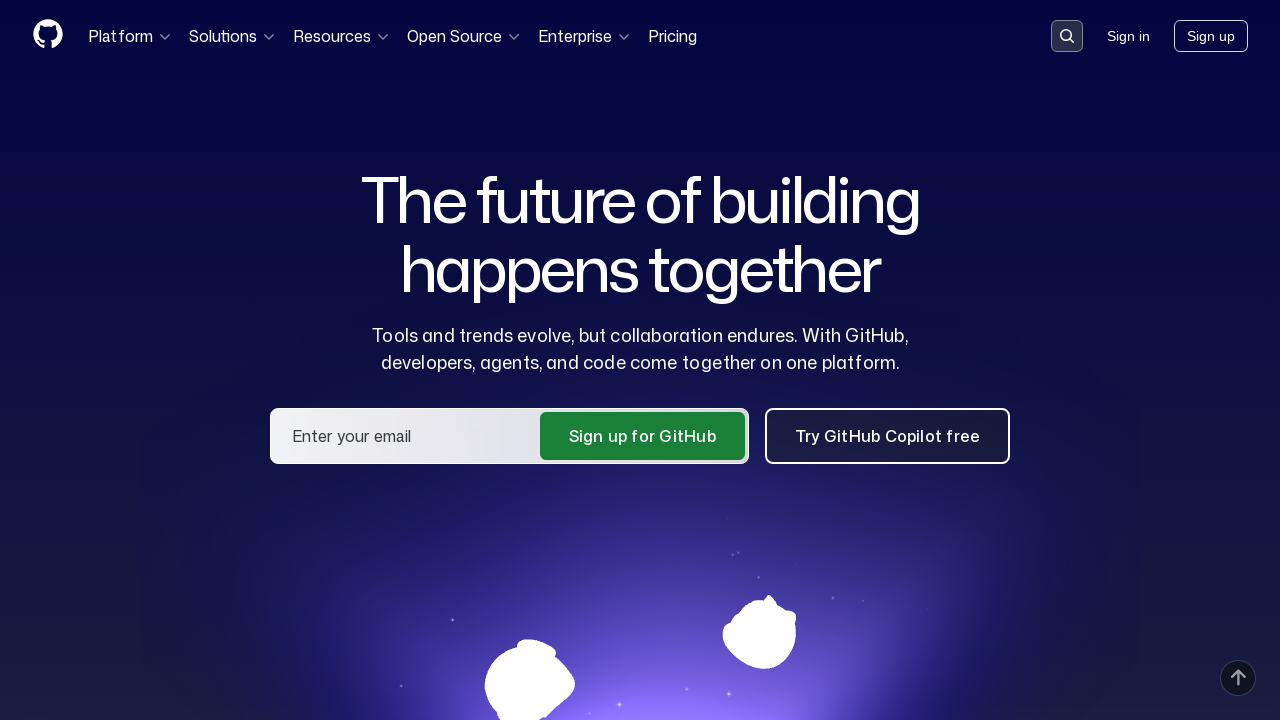